Fills out a NoobHunter clip submission form by entering a Twitch clip URL in the "Clip Link" field, a streamer name in the "Featured Name" field, and submitting the form.

Starting URL: http://bit.ly/NHClips

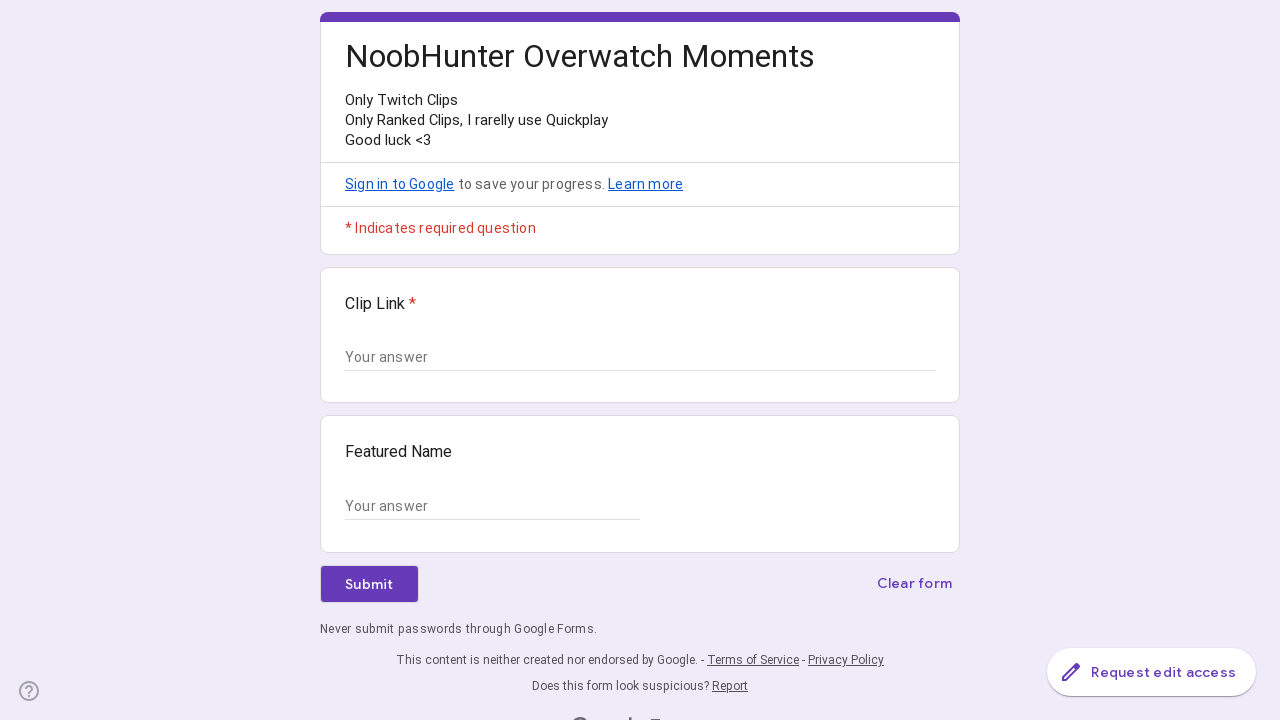

Navigated to NoobHunter clip submission form at http://bit.ly/NHClips
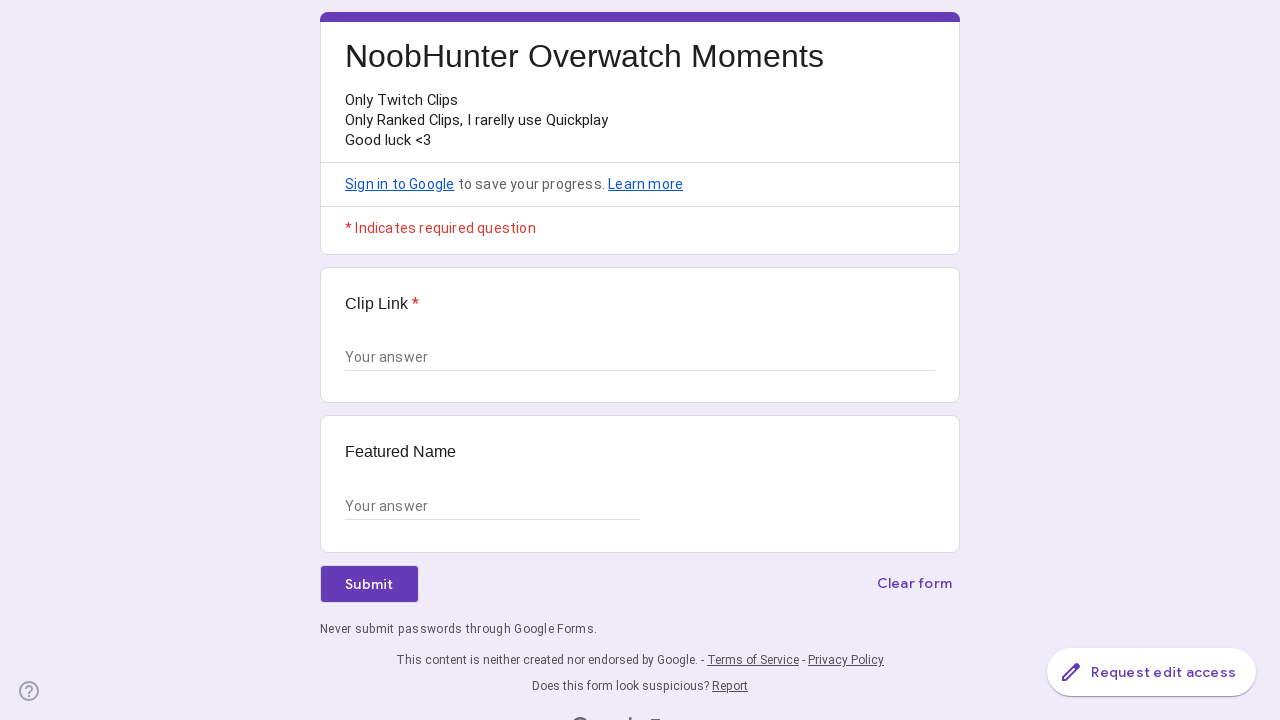

Clip Link form field appeared
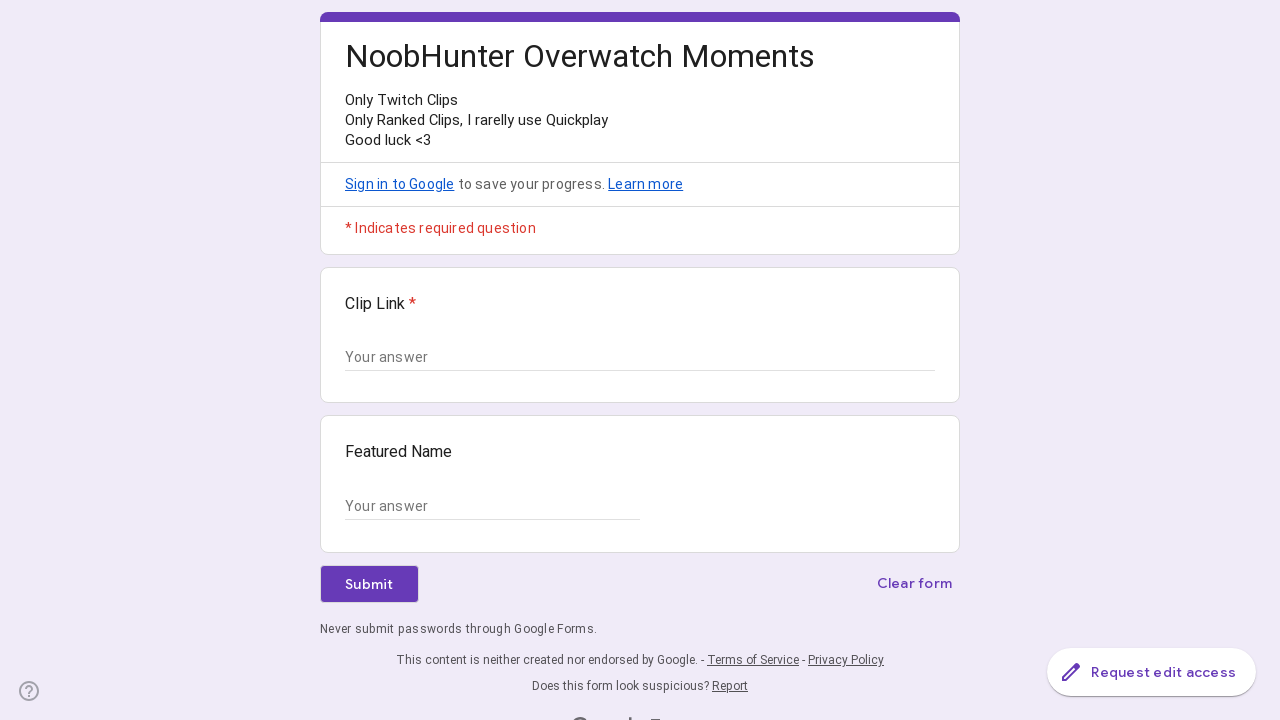

Filled Clip Link field with Twitch clip URL on xpath=//div[contains(@data-params, 'Clip Link')] >> textarea
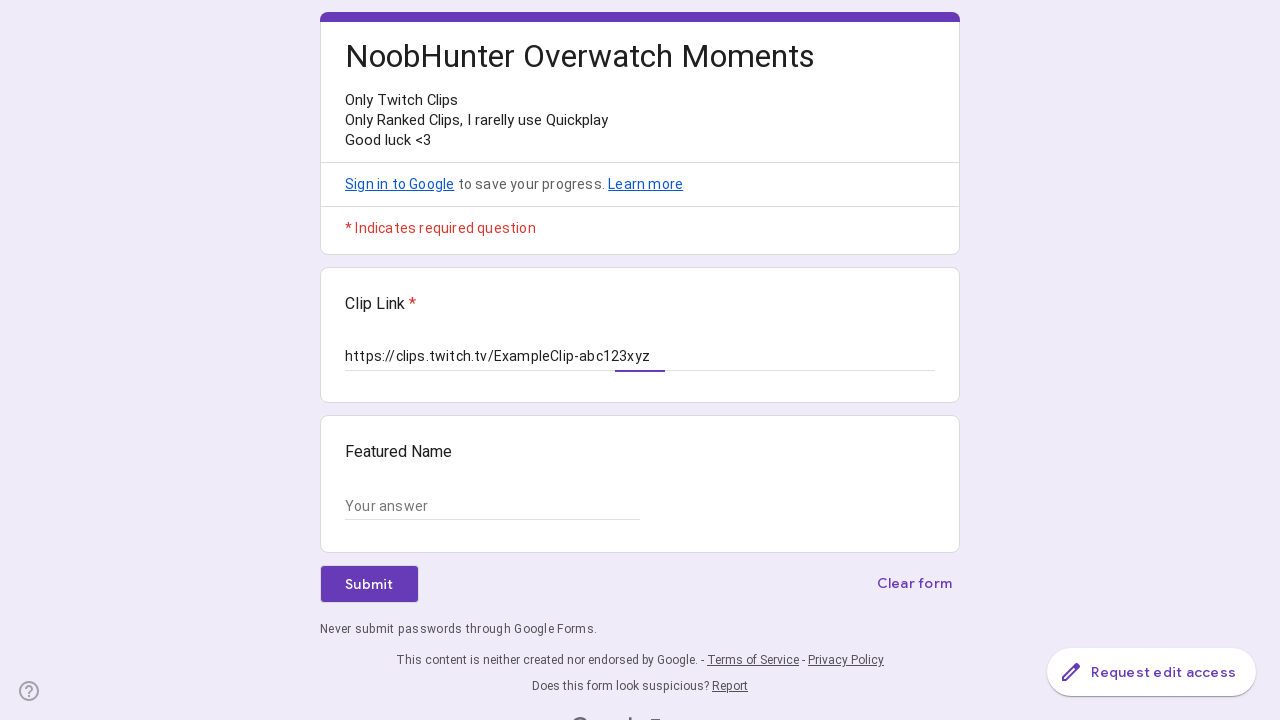

Featured Name form field appeared
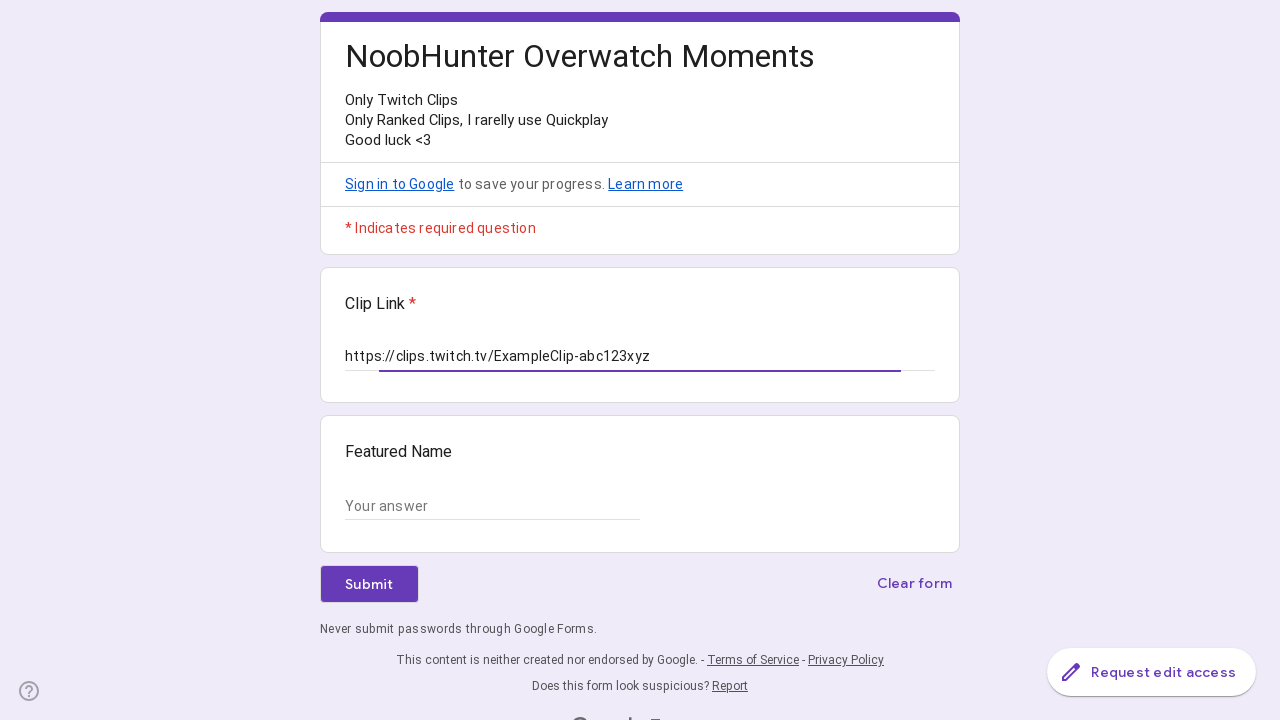

Filled Featured Name field with streamer name 'StreamerGaming42' on xpath=//div[contains(@data-params, 'Featured Name')] >> input
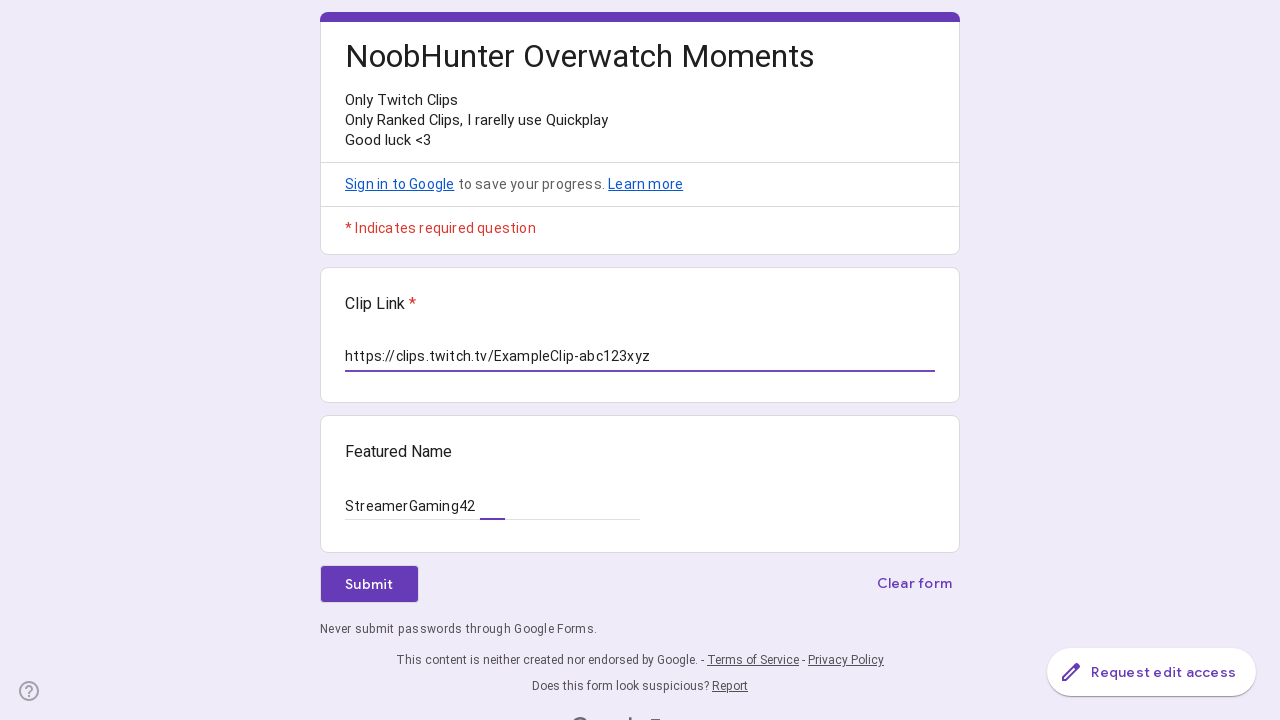

Clicked Submit button to submit the form at (369, 584) on xpath=//span[text()='Submit']
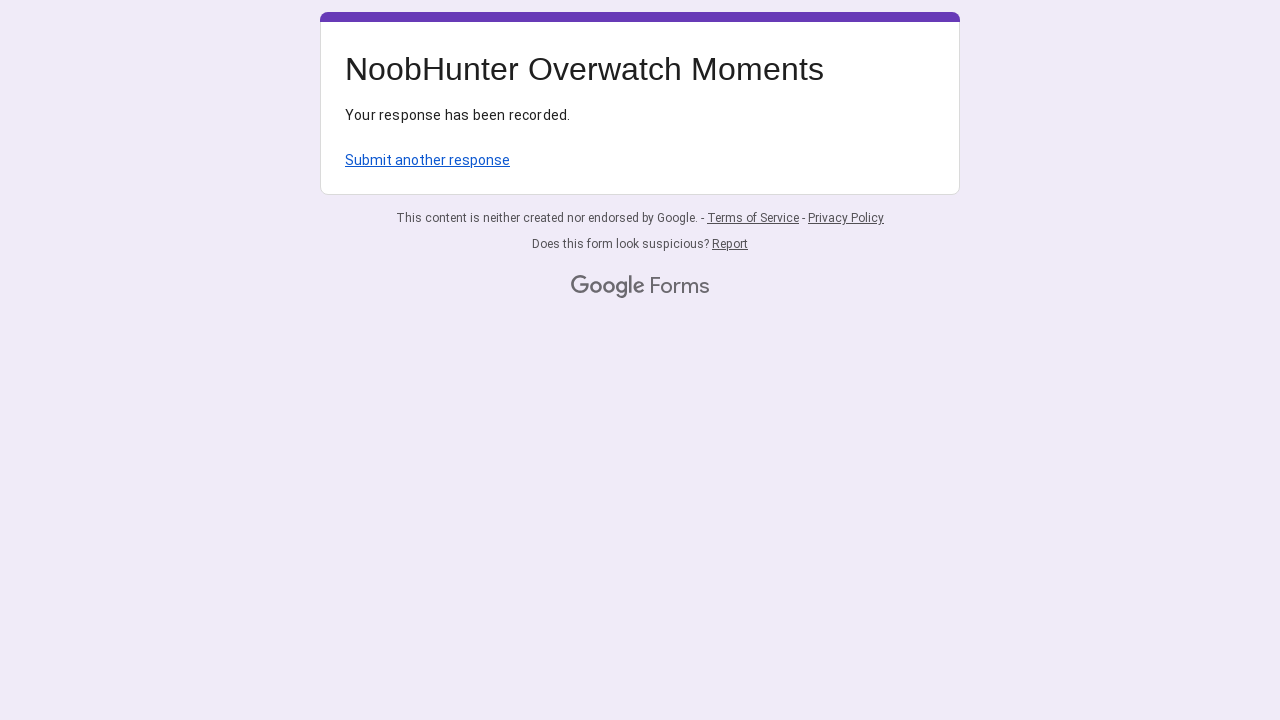

Form submission confirmed with success message
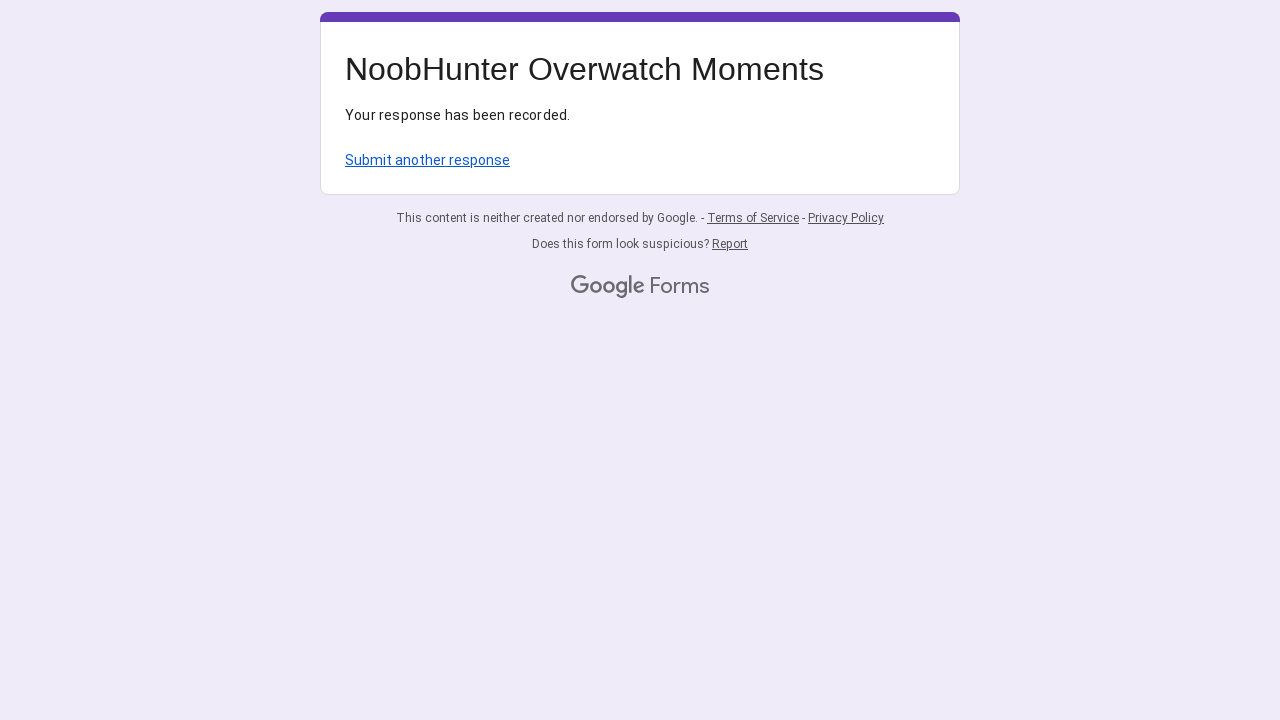

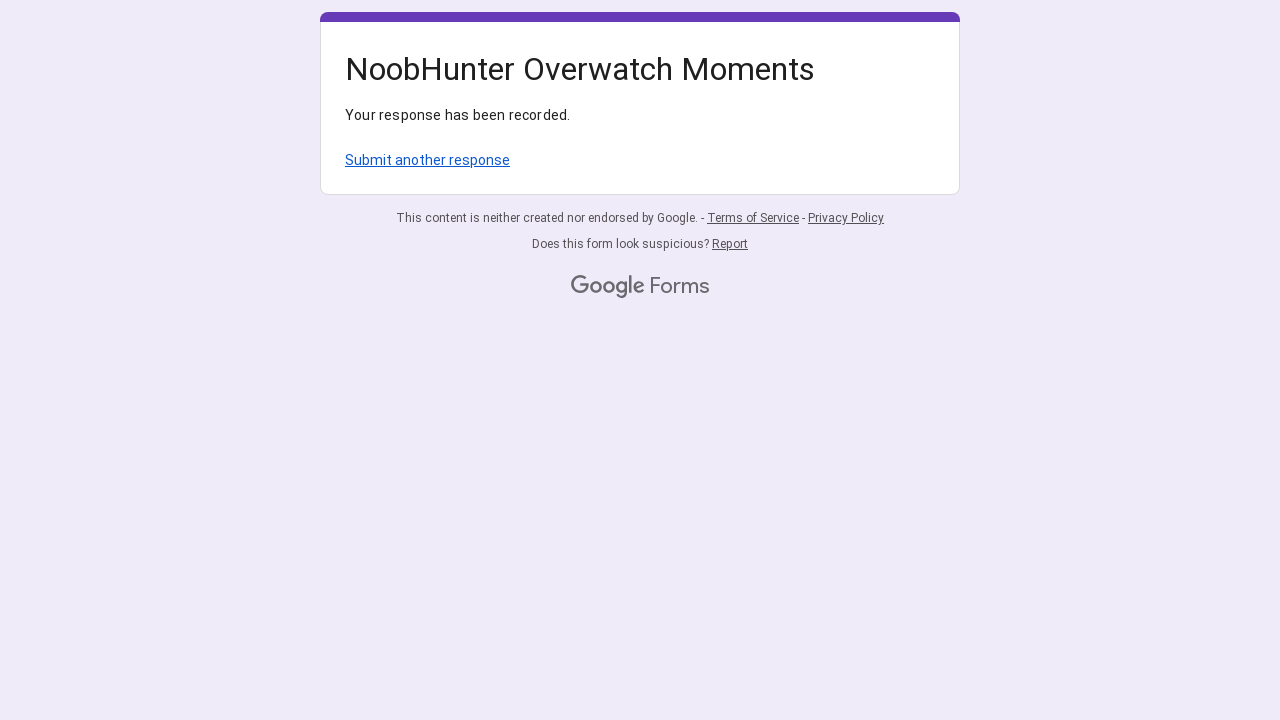